Navigates to The Test Tribe website and waits for the page to fully load

Starting URL: https://www.thetesttribe.com/

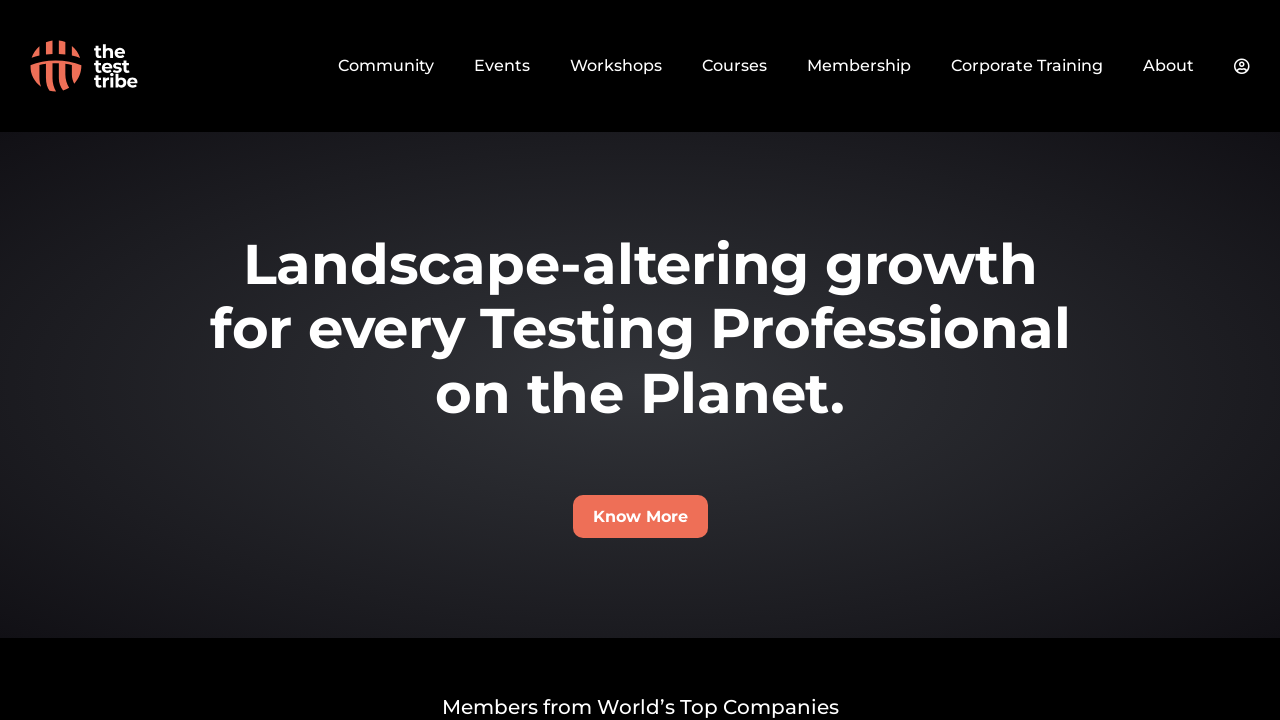

Navigated to The Test Tribe website and waited for page to fully load (networkidle state)
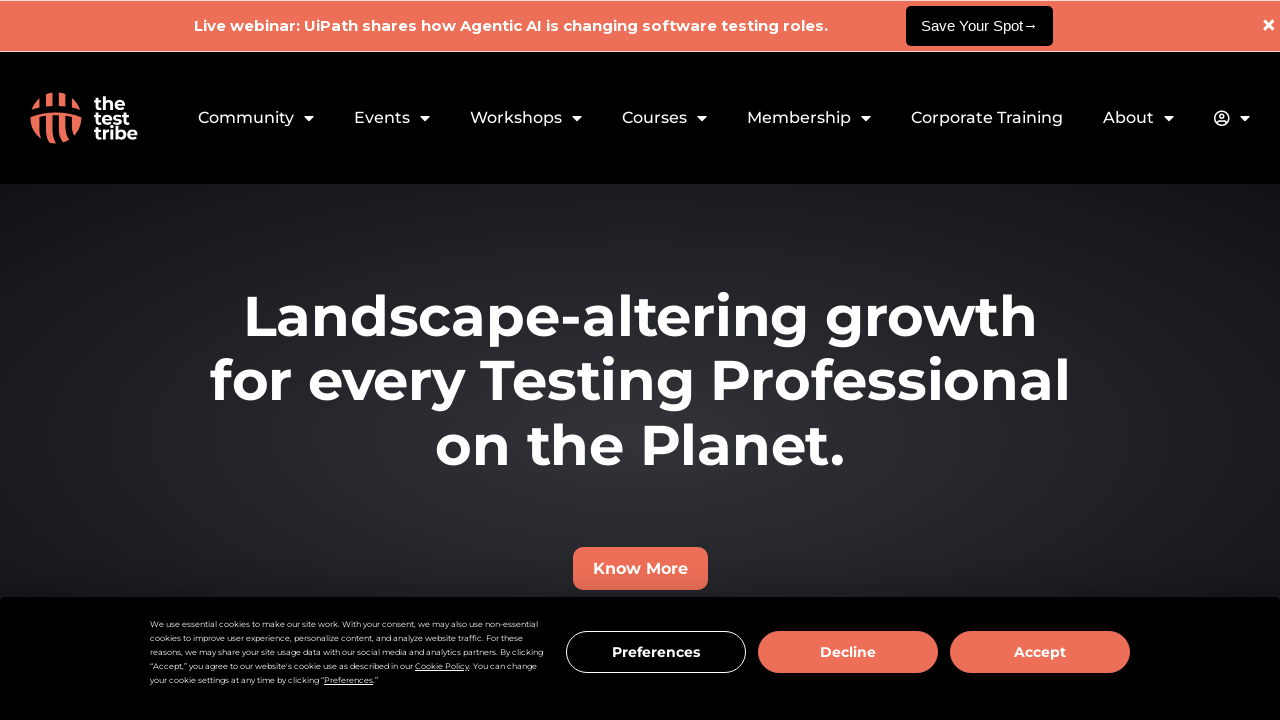

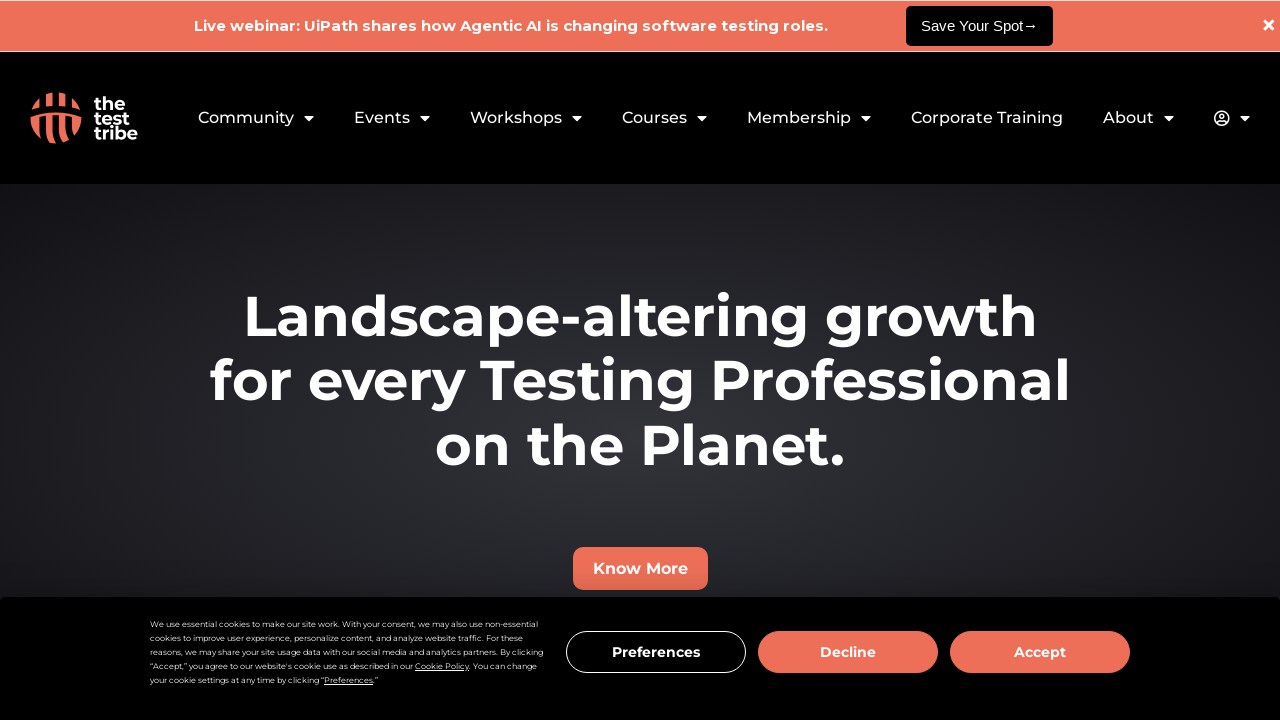